Tests window handle functionality by clicking a link that opens a new window, switching to the new window to verify its content, then switching back to the original window to verify navigation between windows works correctly.

Starting URL: https://the-internet.herokuapp.com/windows

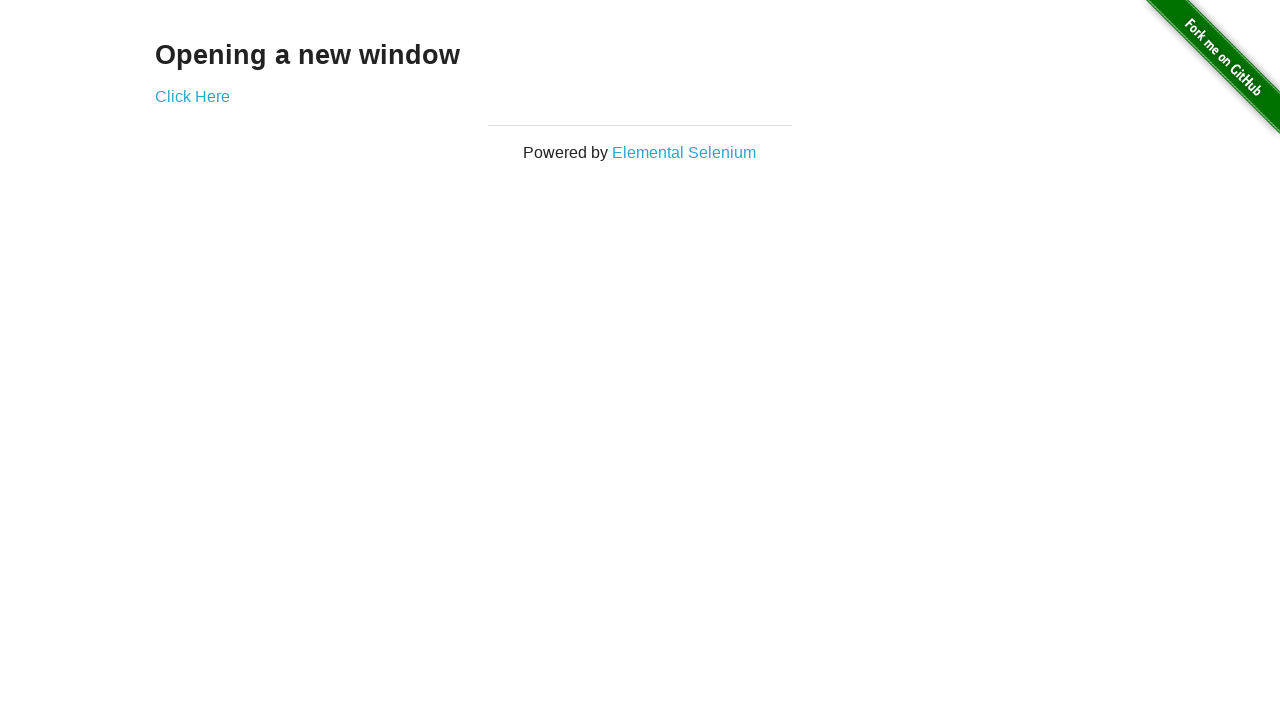

Waited for 'Opening a new window' heading to load
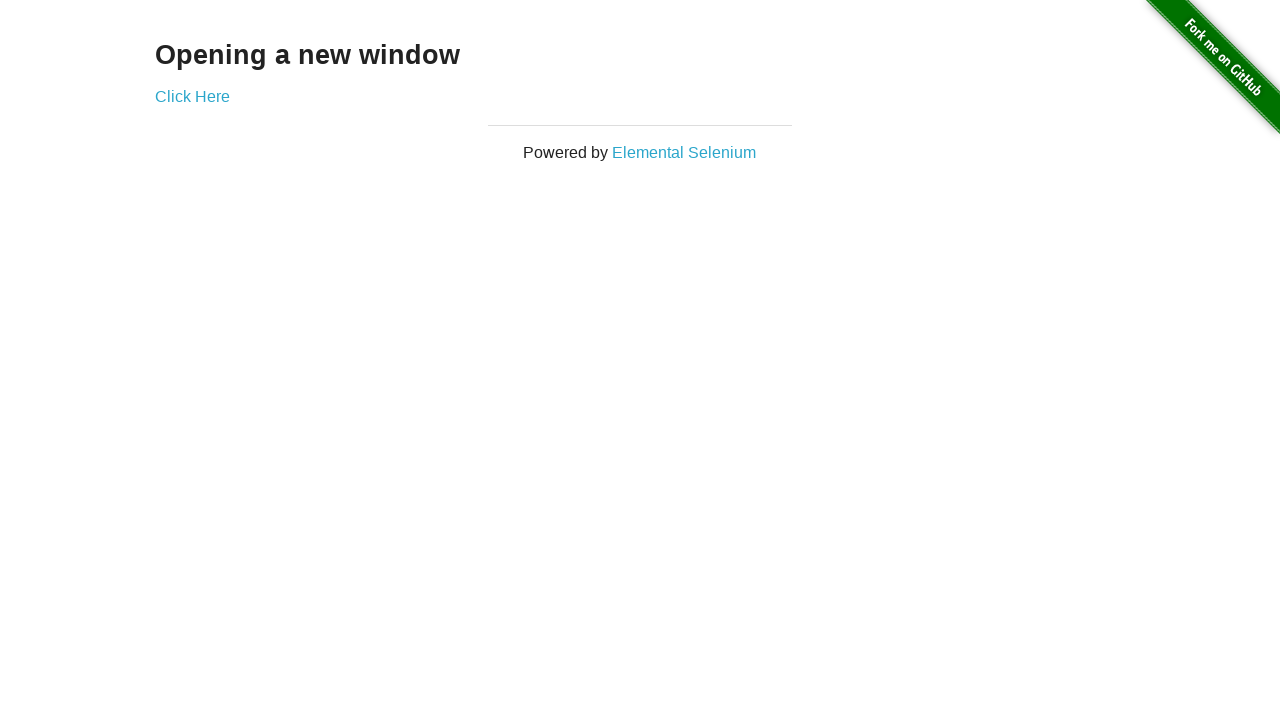

Verified page title contains 'The Internet'
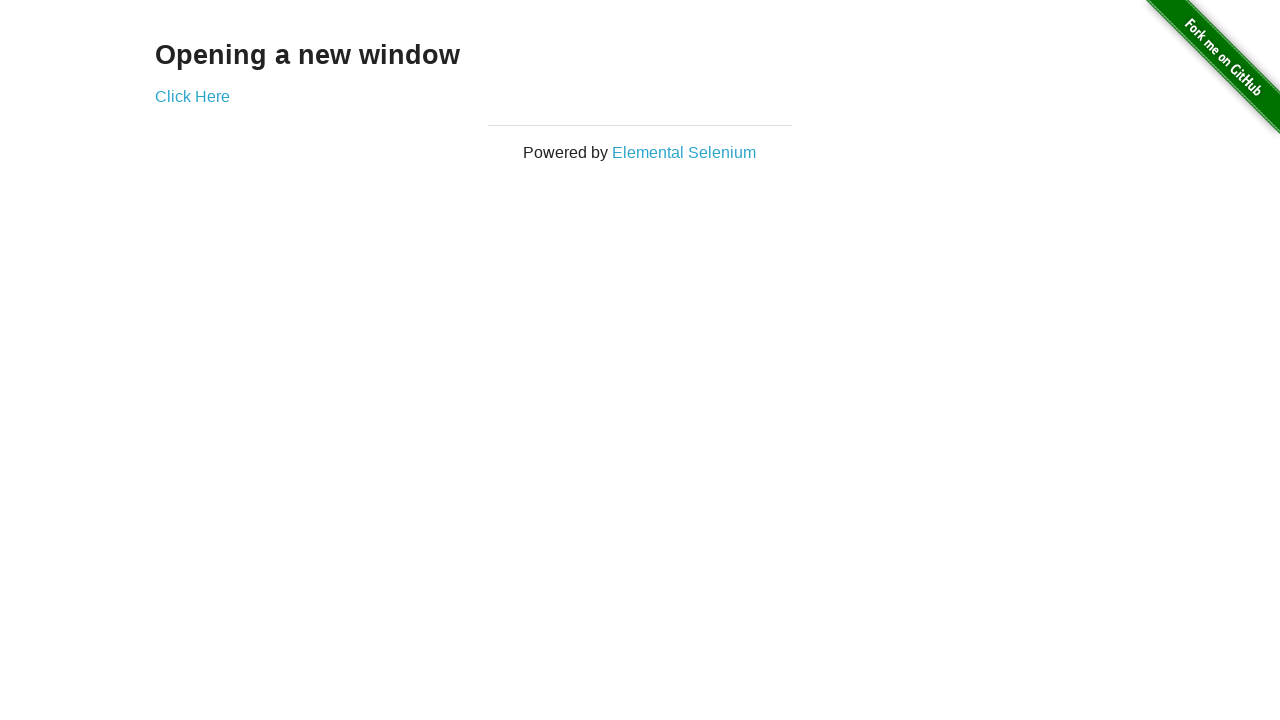

Clicked 'Click Here' link to open new window at (192, 96) on xpath=//a[text()='Click Here']
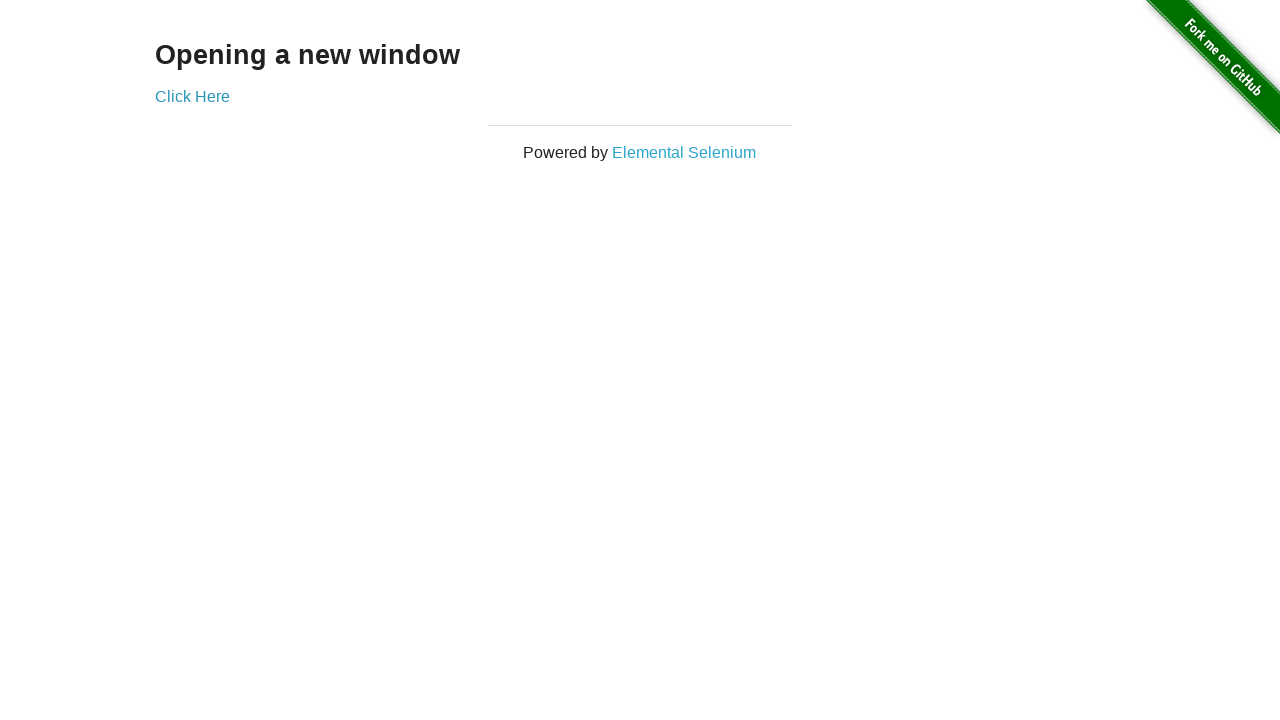

Captured new window/tab that was opened
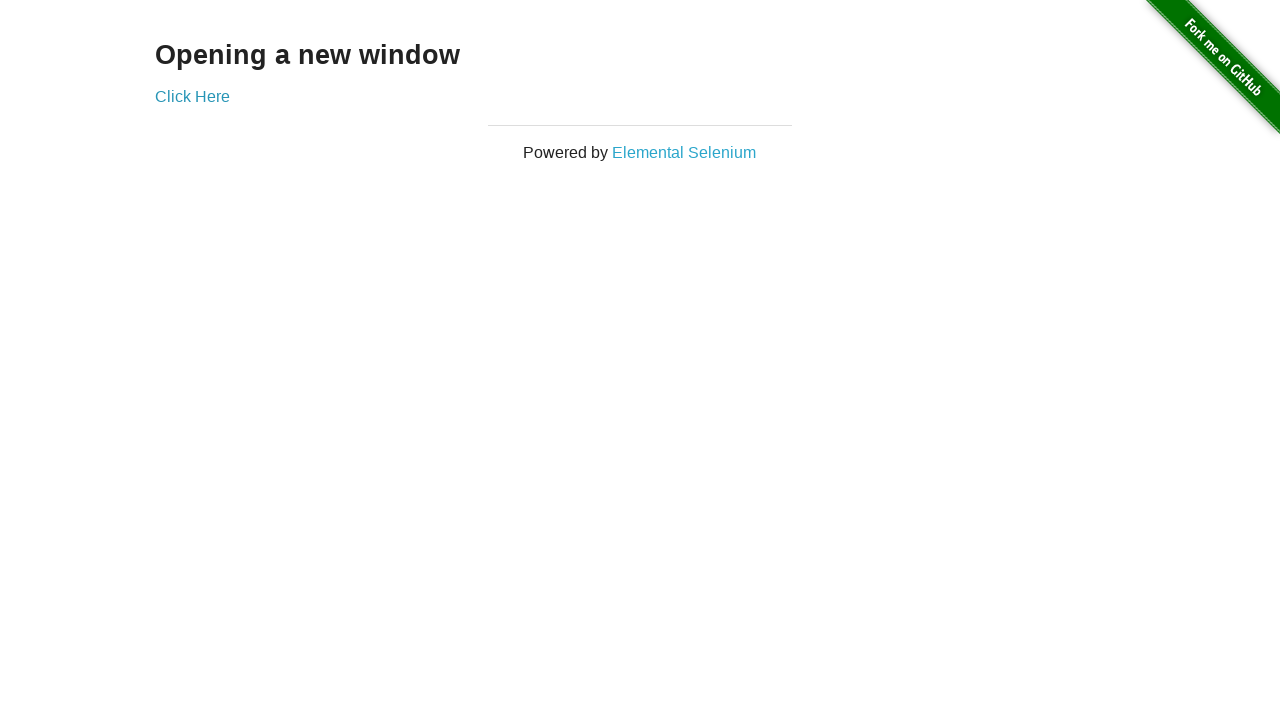

Waited for new page to fully load
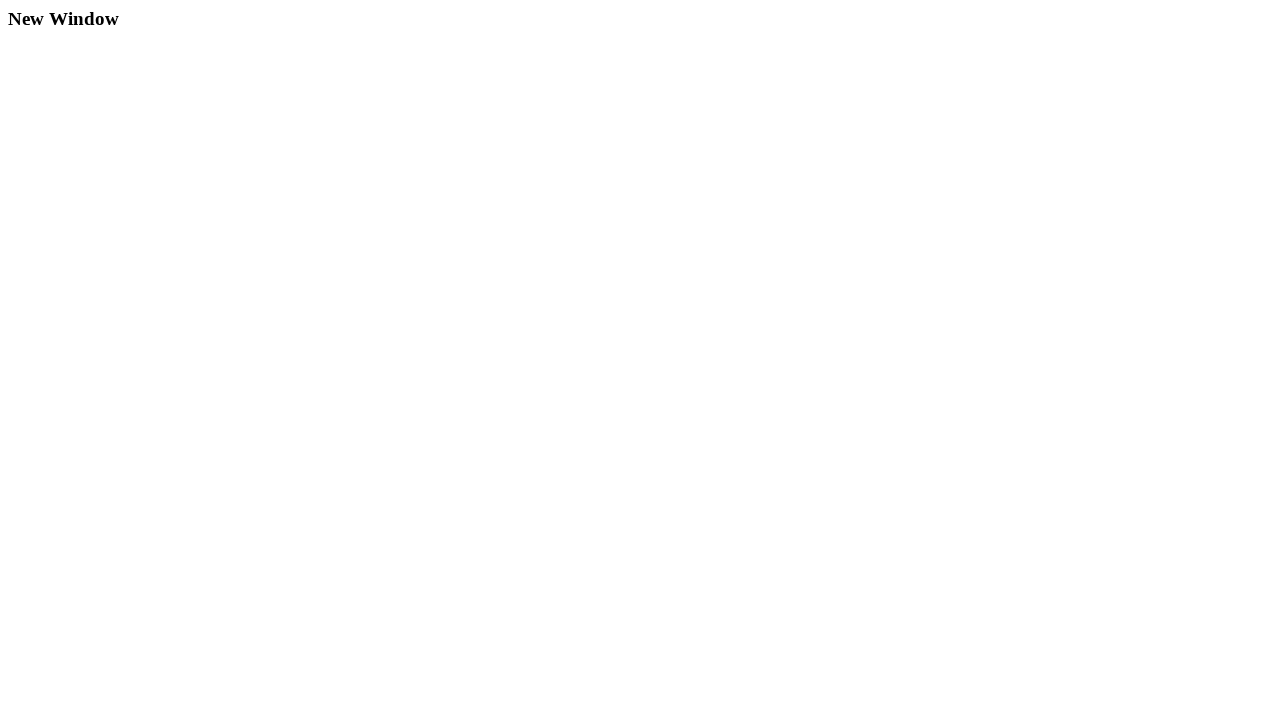

Verified new window title is 'New Window'
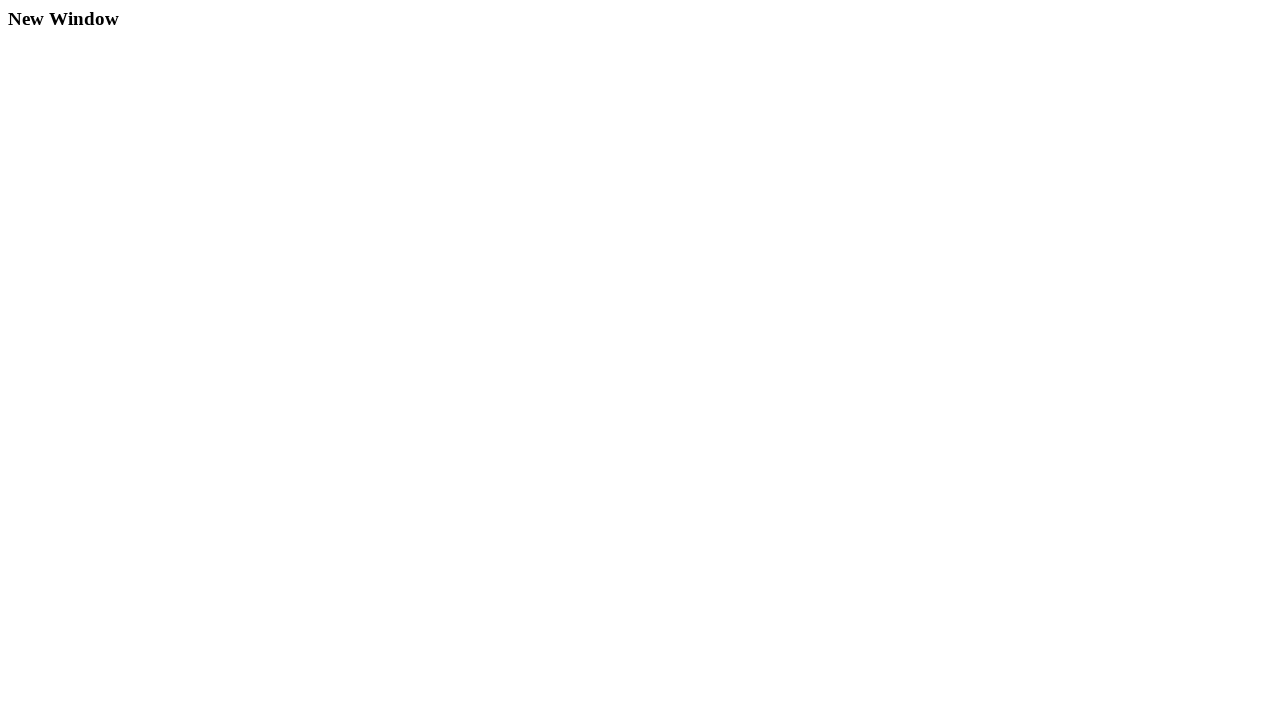

Verified 'New Window' heading is displayed on new page
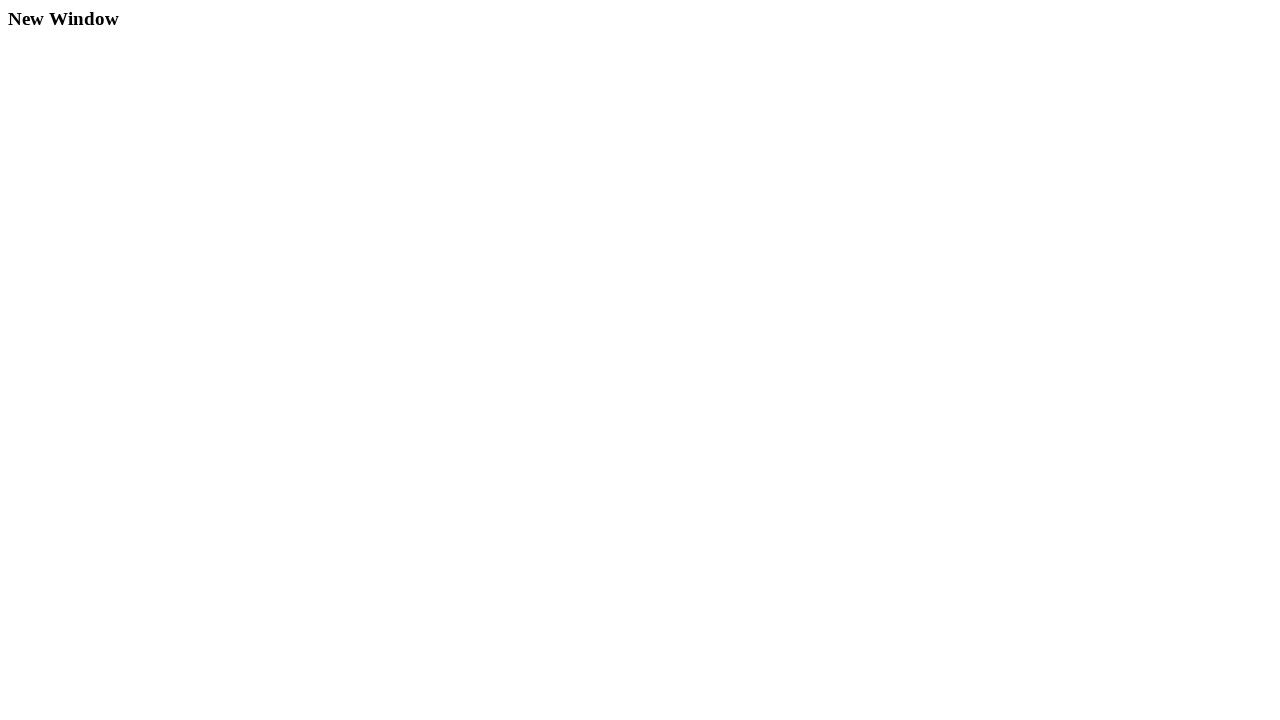

Switched back to original window
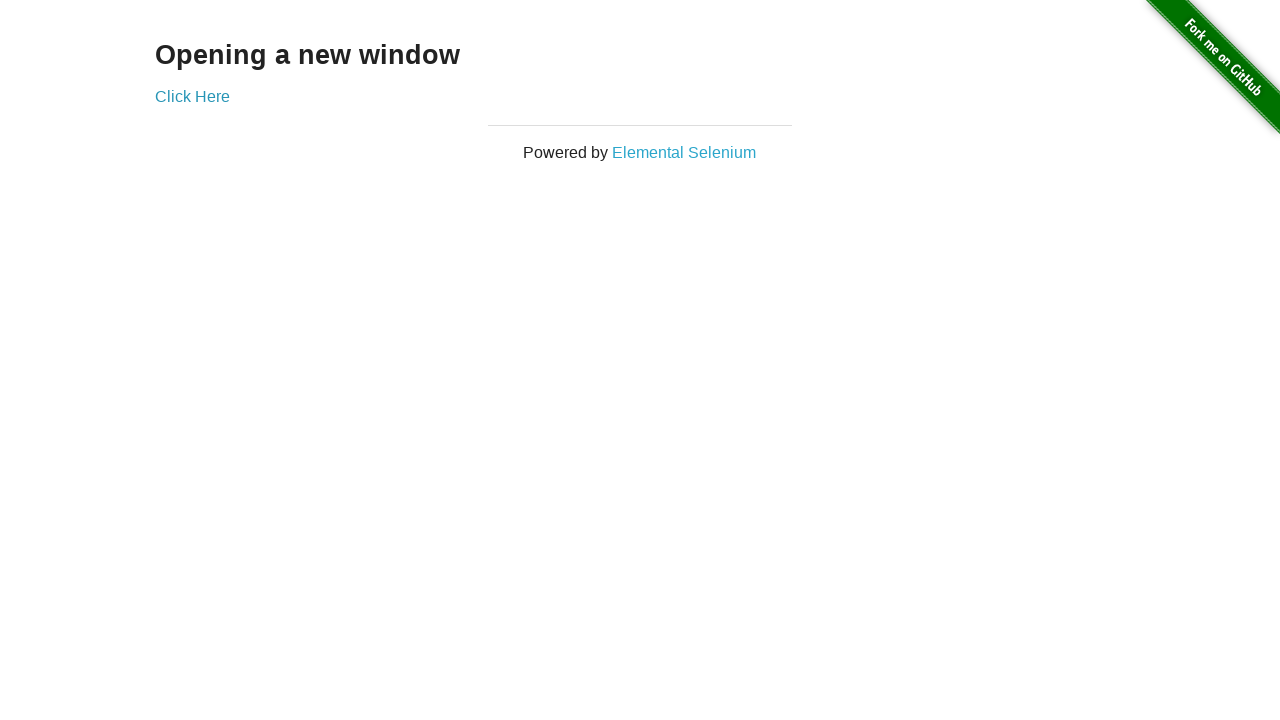

Verified original window title is 'The Internet'
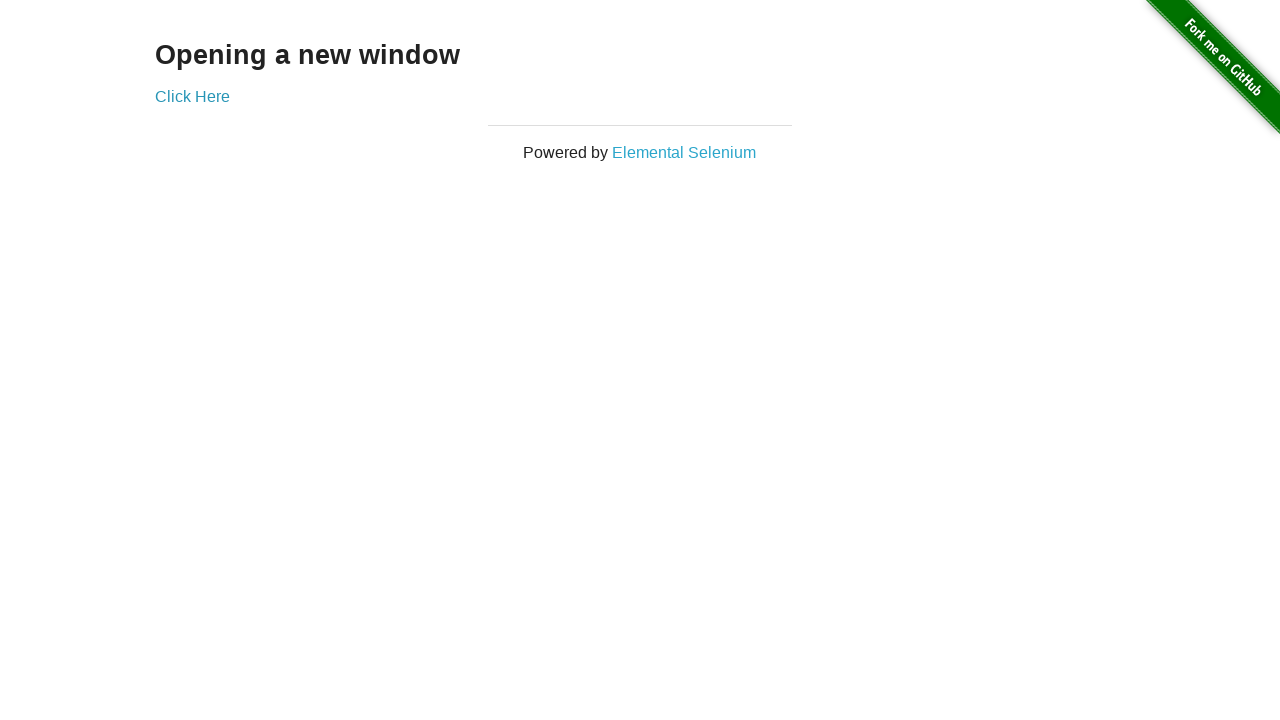

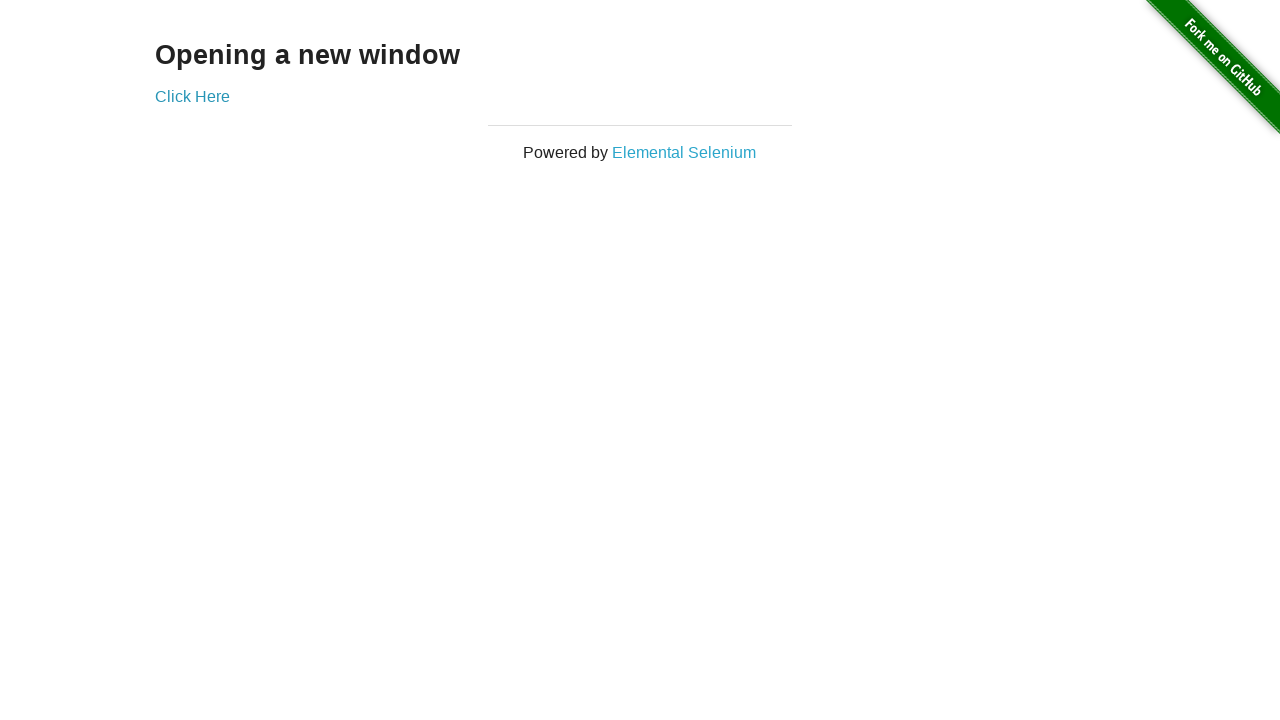